Tests that the currently applied filter link is highlighted with the selected class

Starting URL: https://demo.playwright.dev/todomvc

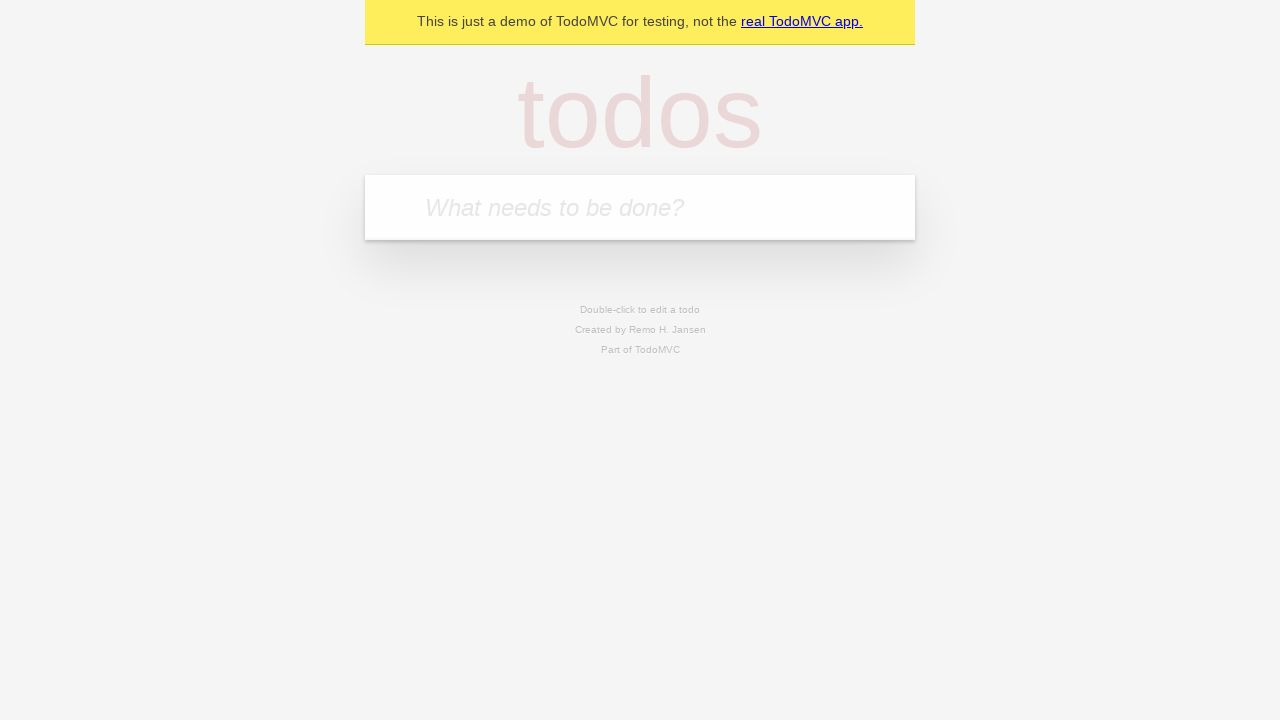

Filled todo input with 'buy some cheese' on internal:attr=[placeholder="What needs to be done?"i]
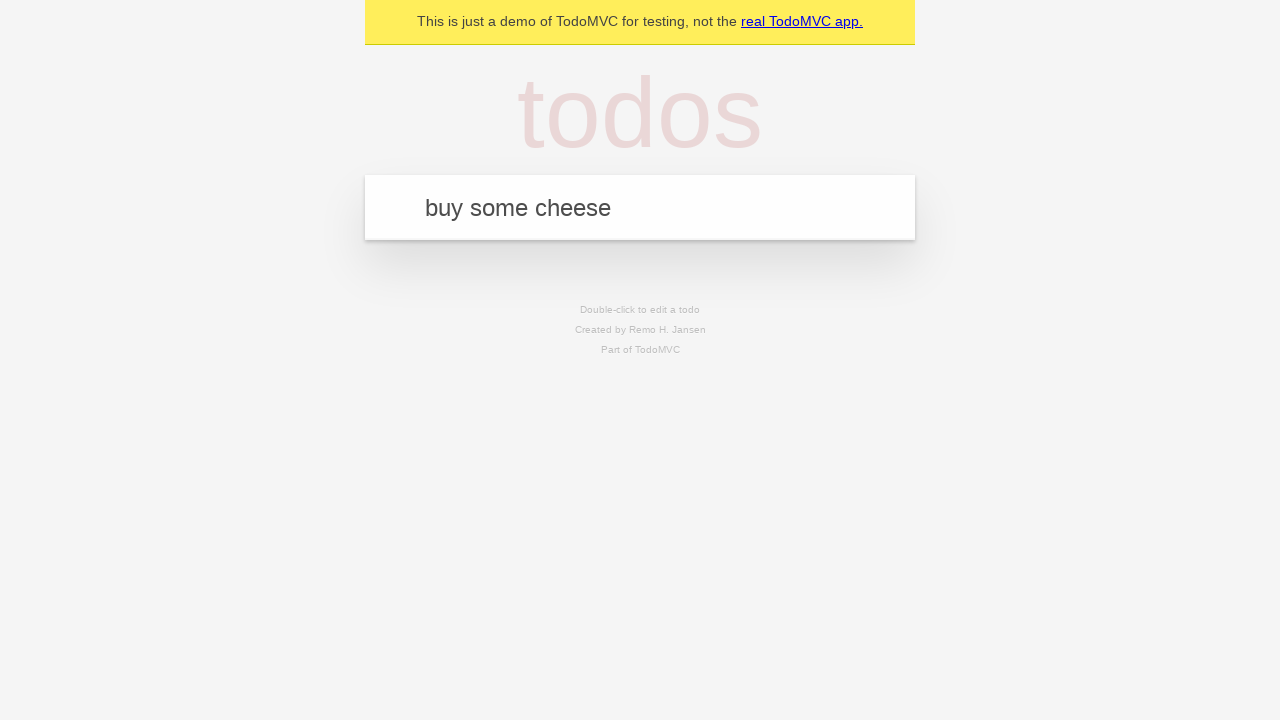

Pressed Enter to add first todo on internal:attr=[placeholder="What needs to be done?"i]
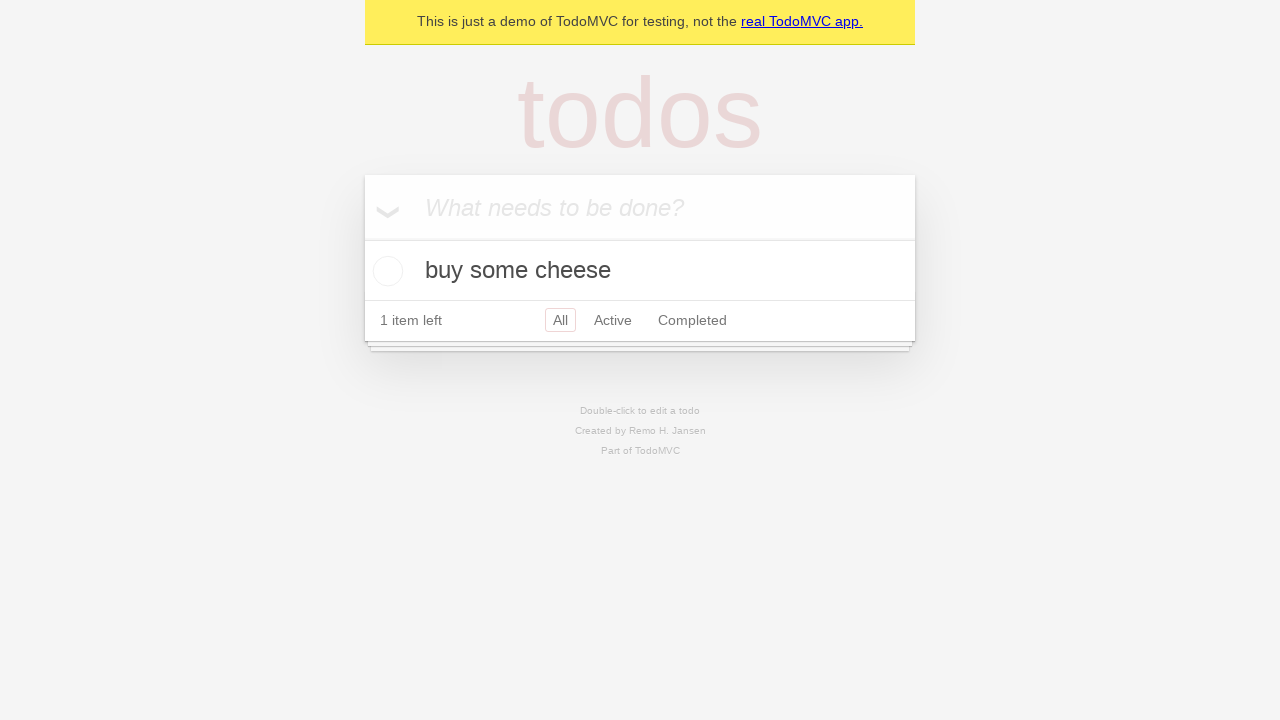

Filled todo input with 'feed the cat' on internal:attr=[placeholder="What needs to be done?"i]
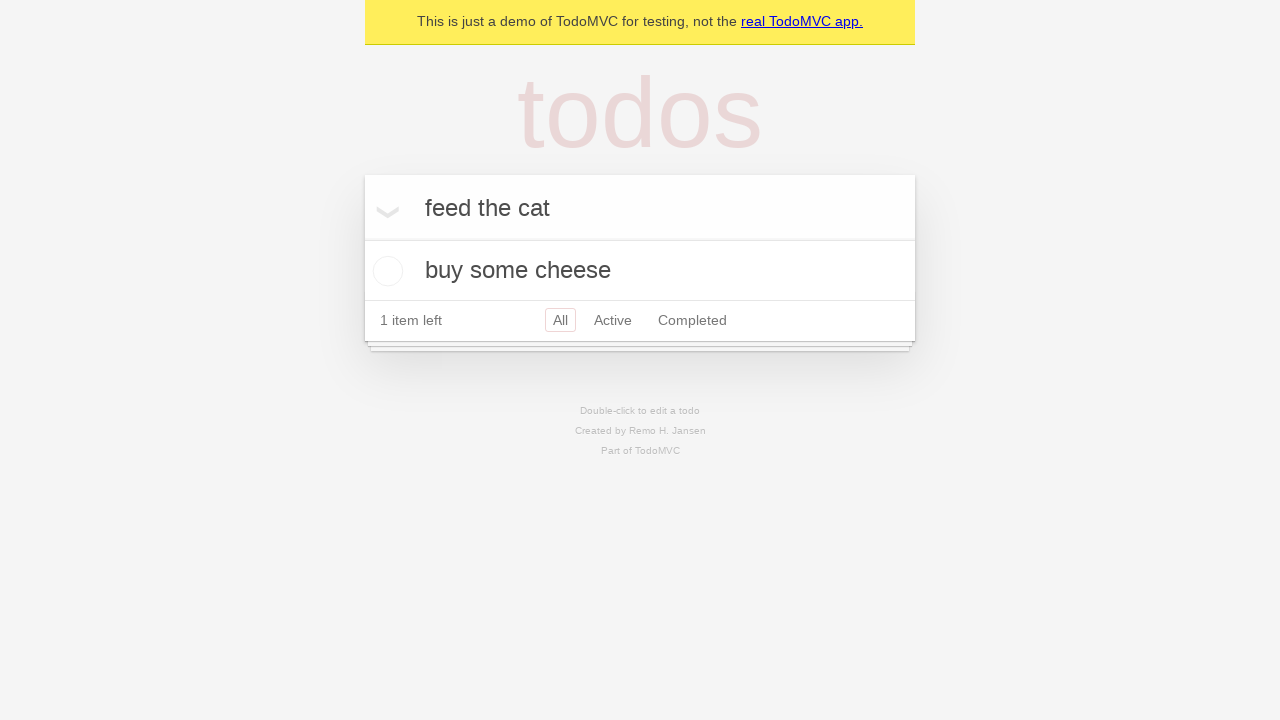

Pressed Enter to add second todo on internal:attr=[placeholder="What needs to be done?"i]
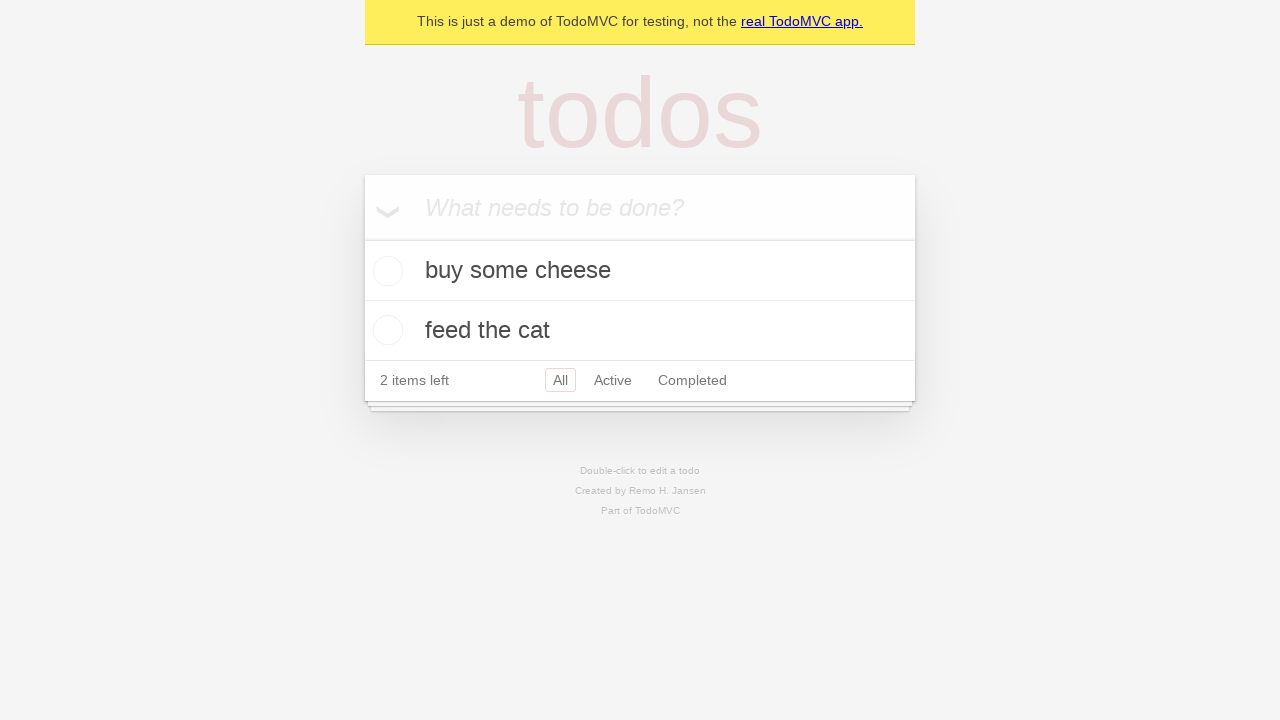

Filled todo input with 'book a doctors appointment' on internal:attr=[placeholder="What needs to be done?"i]
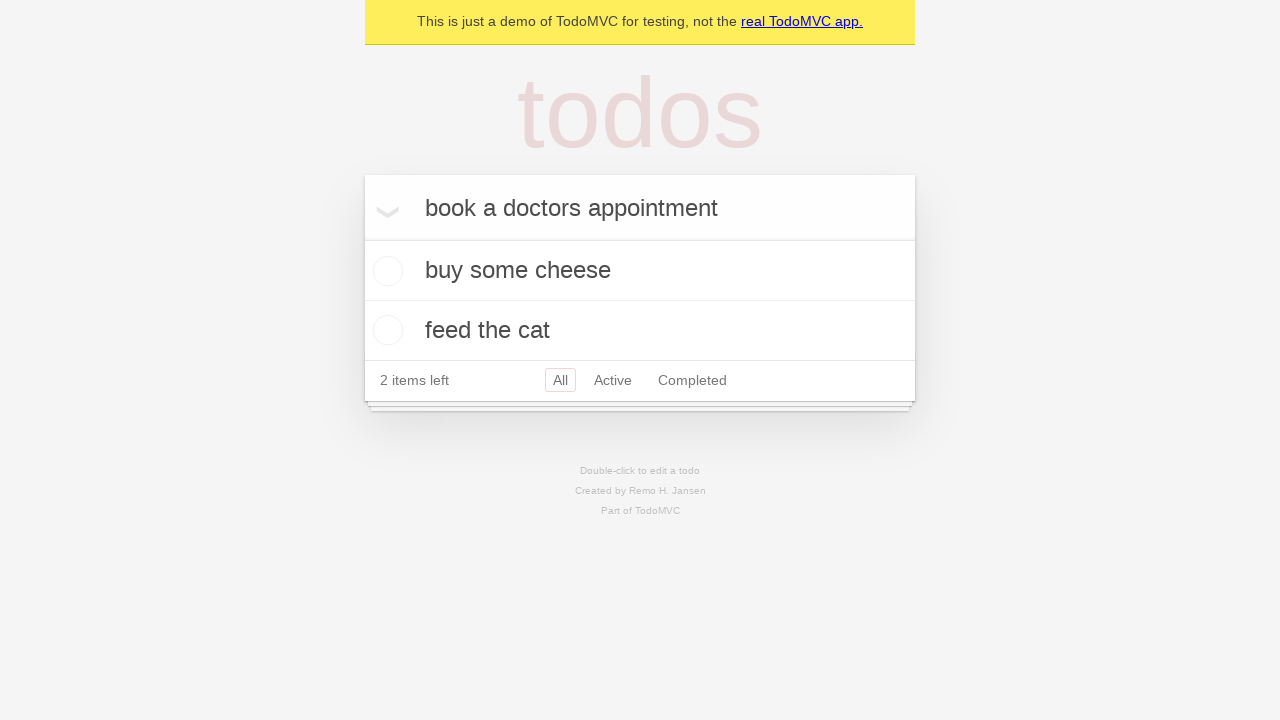

Pressed Enter to add third todo on internal:attr=[placeholder="What needs to be done?"i]
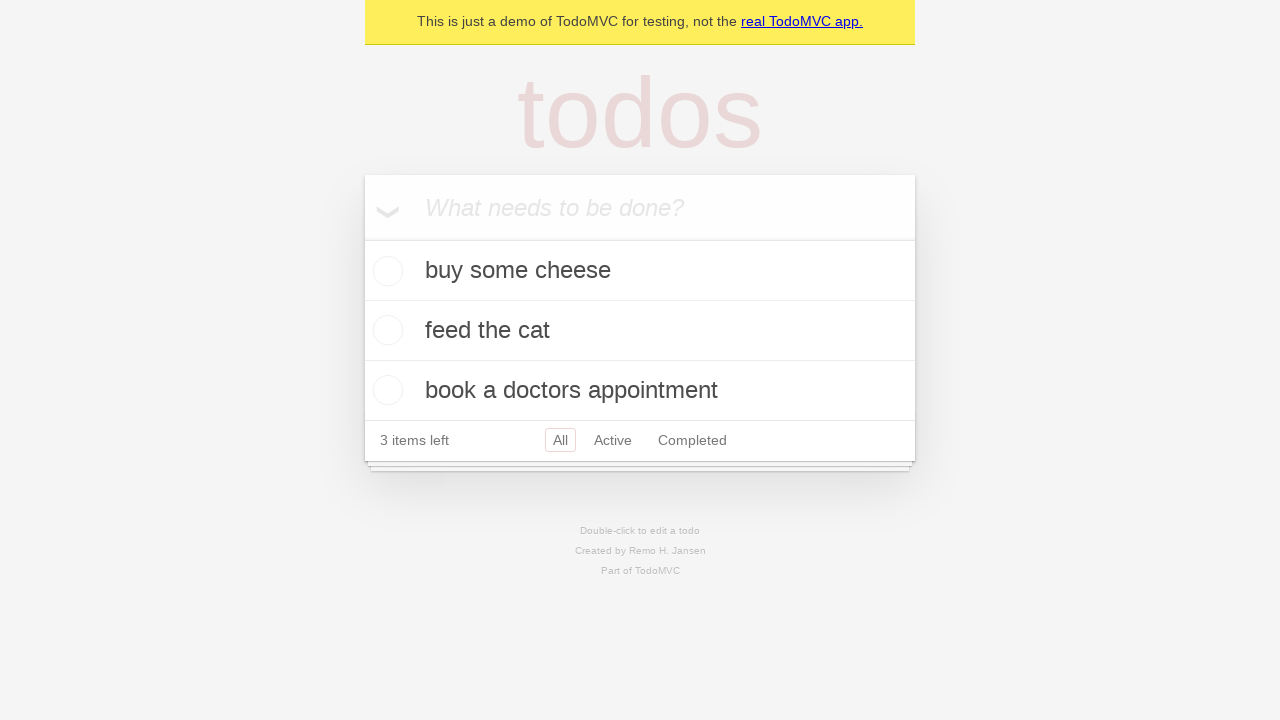

Clicked Active filter link at (613, 440) on internal:role=link[name="Active"i]
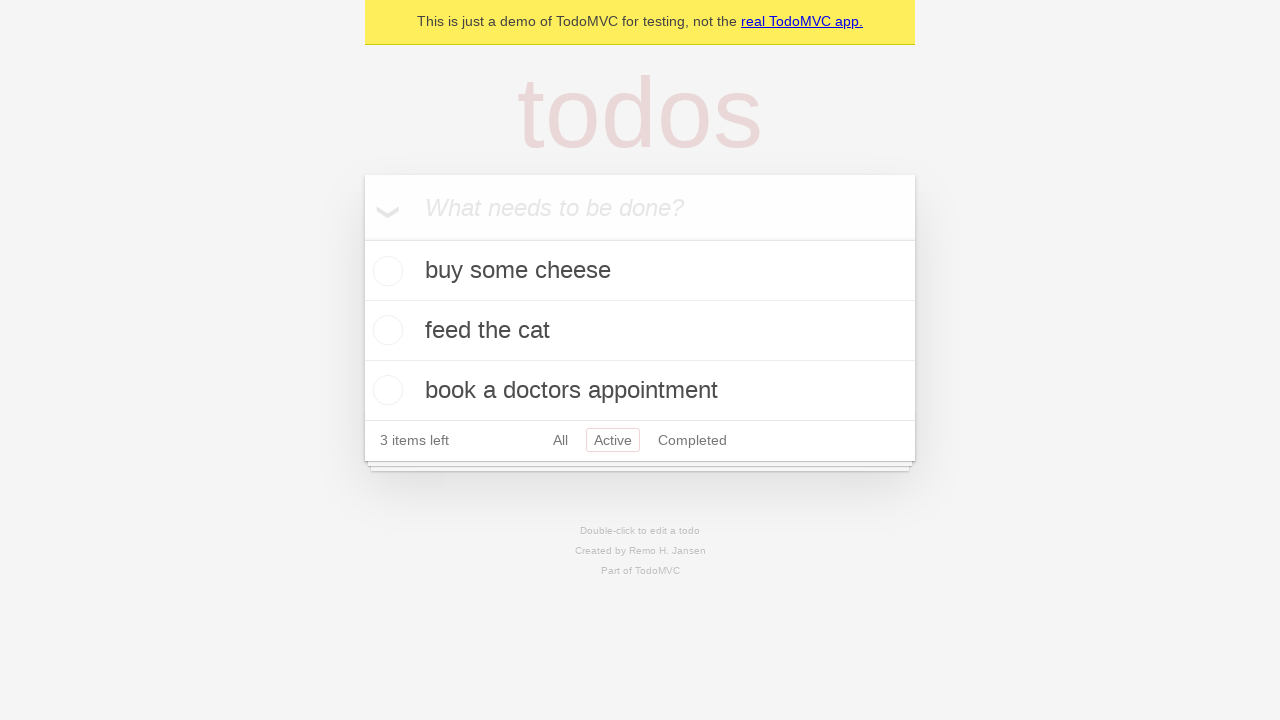

Clicked Completed filter link to verify it gets highlighted with selected class at (692, 440) on internal:role=link[name="Completed"i]
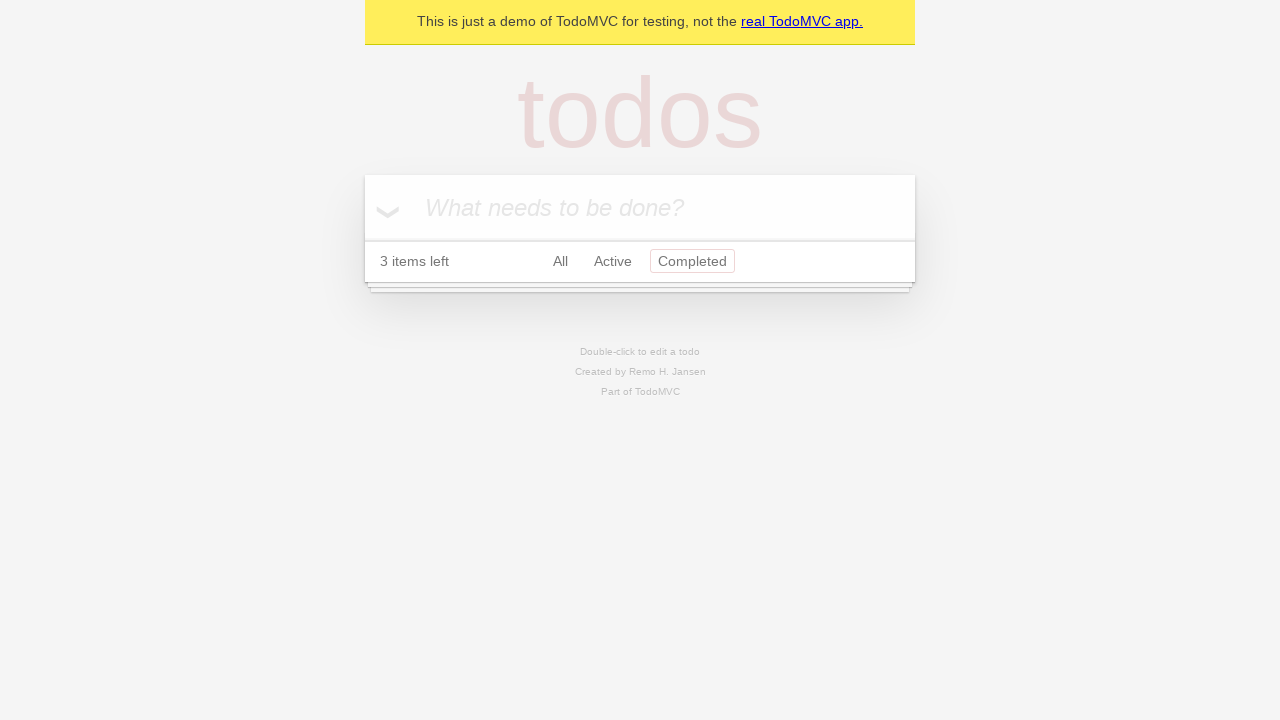

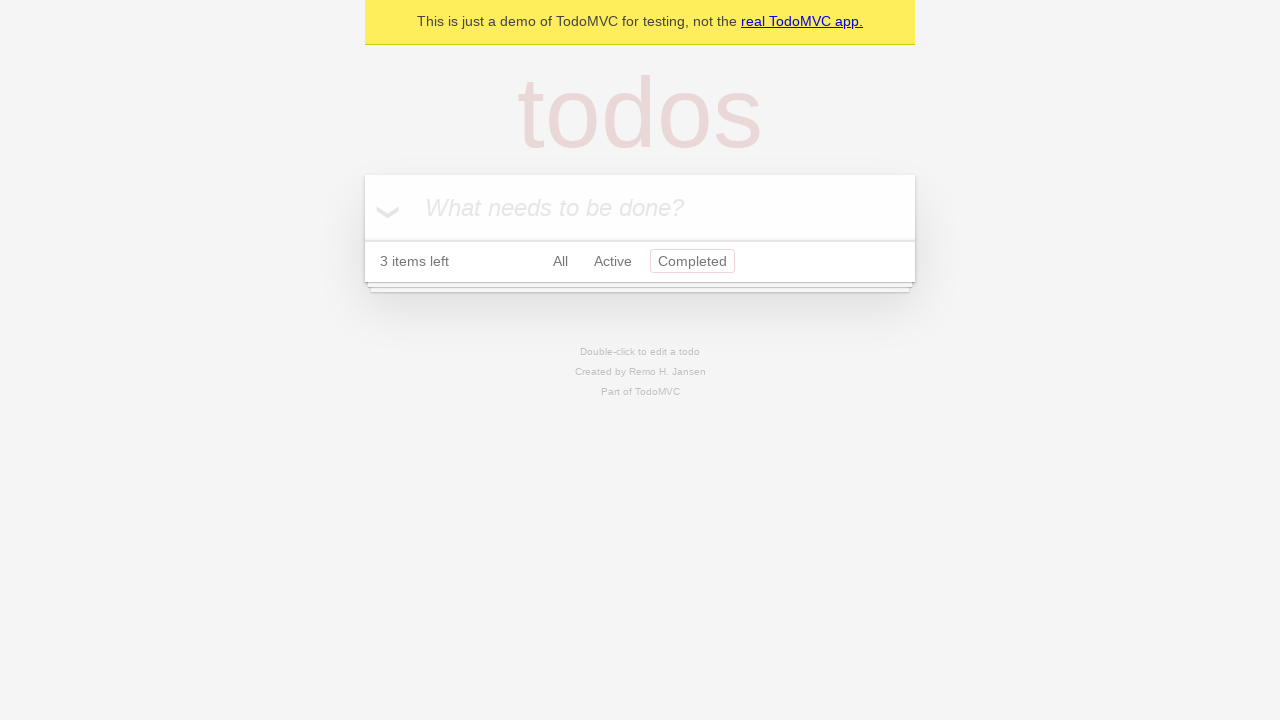